Tests dropdown selection by selecting options using different methods: visible text, value, and index

Starting URL: https://kristinek.github.io/site/examples/actions

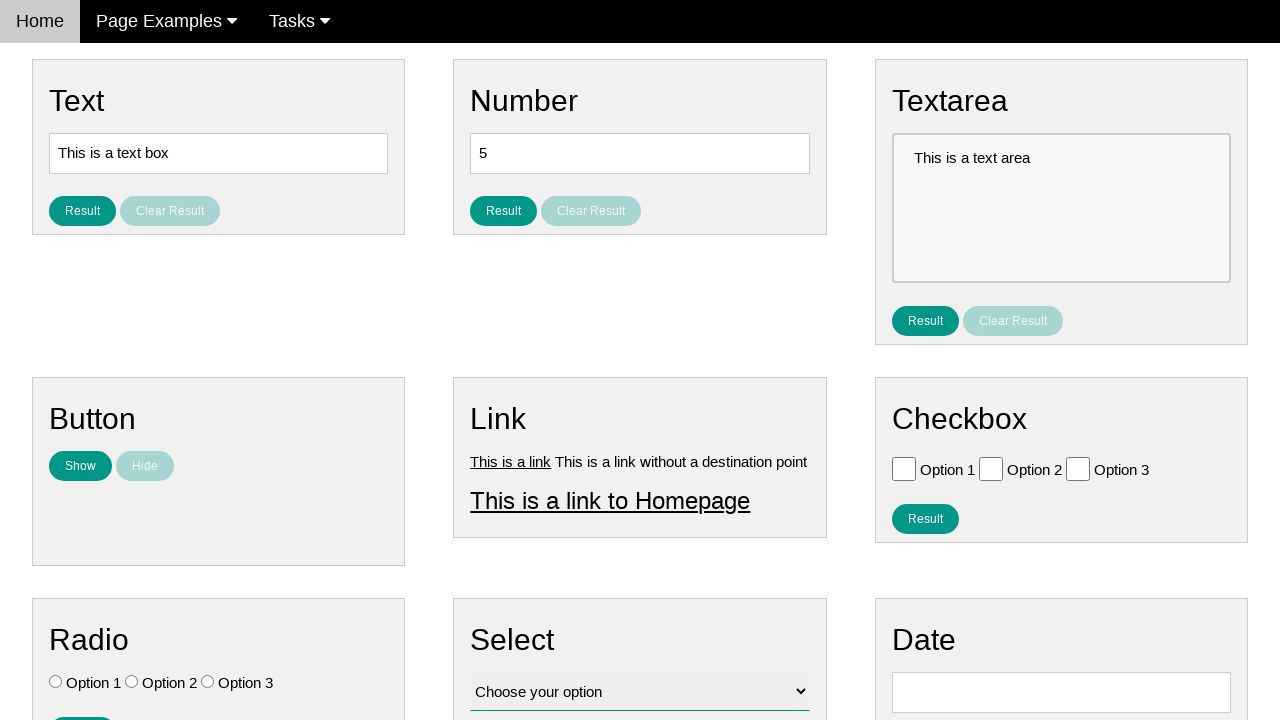

Selected 'Option 2' from dropdown by visible text on select#vfb-12
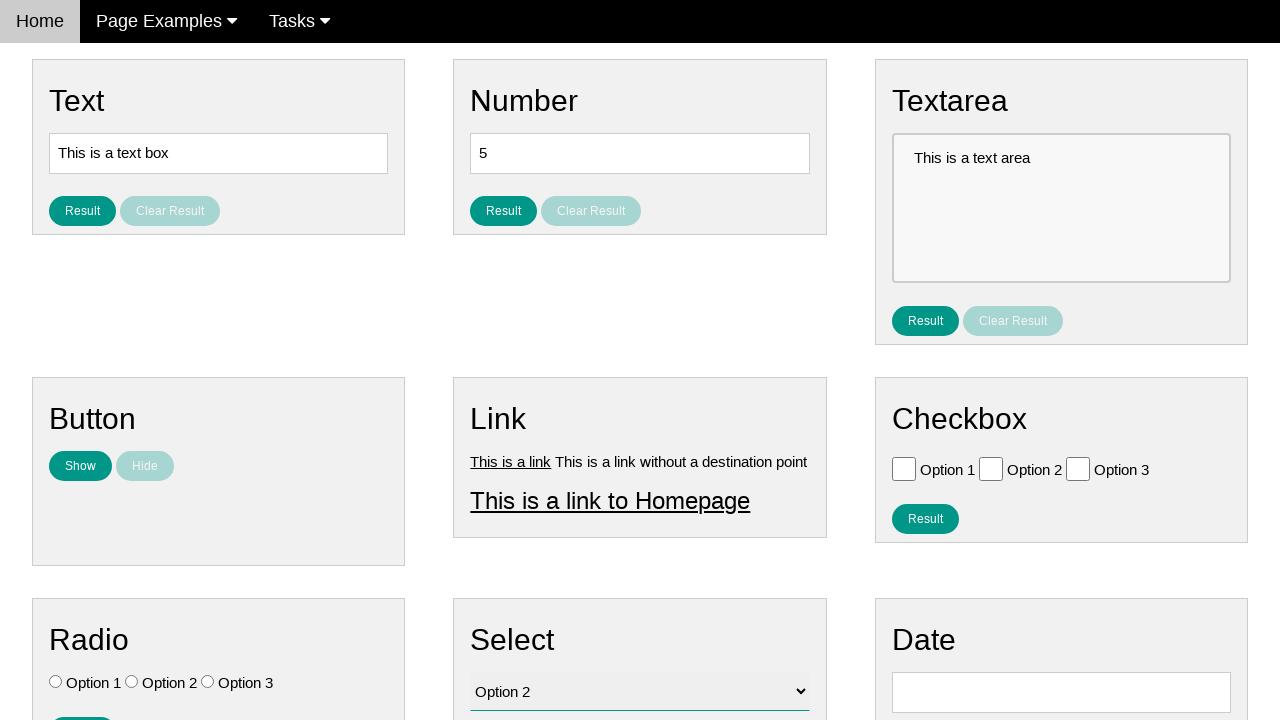

Selected option from dropdown by value 'value3' on select#vfb-12
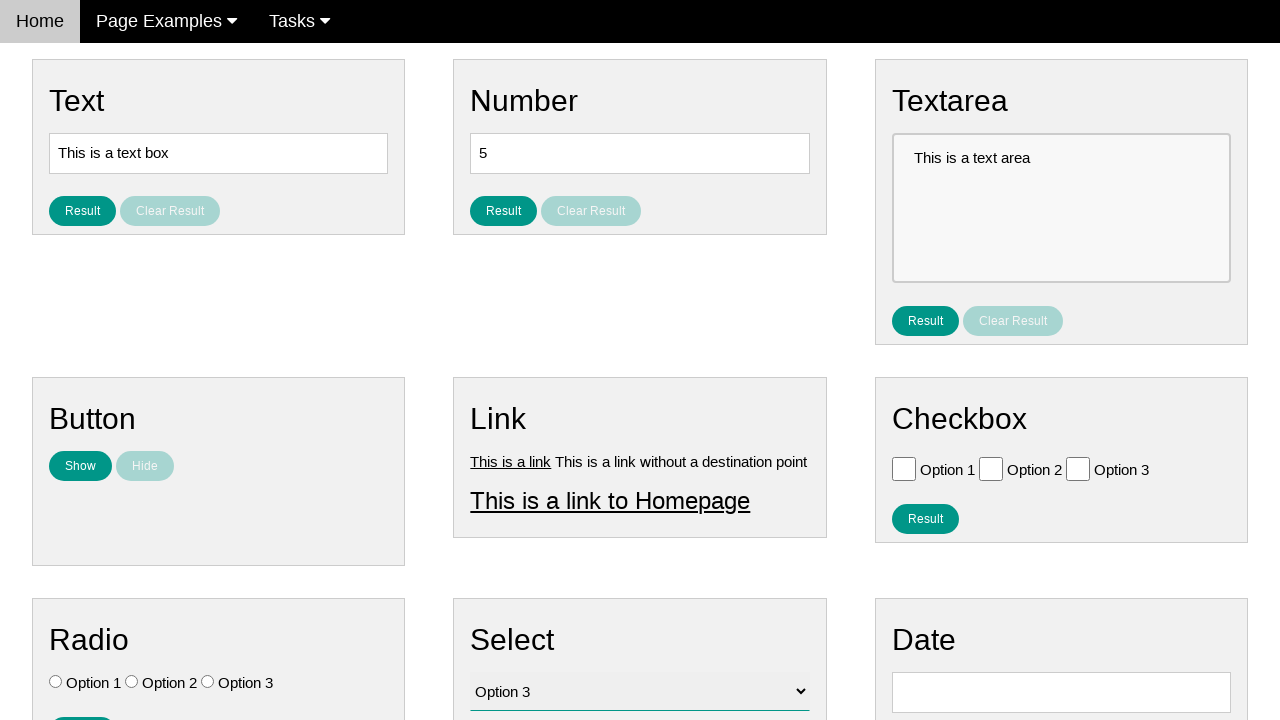

Selected second option from dropdown by index on select#vfb-12
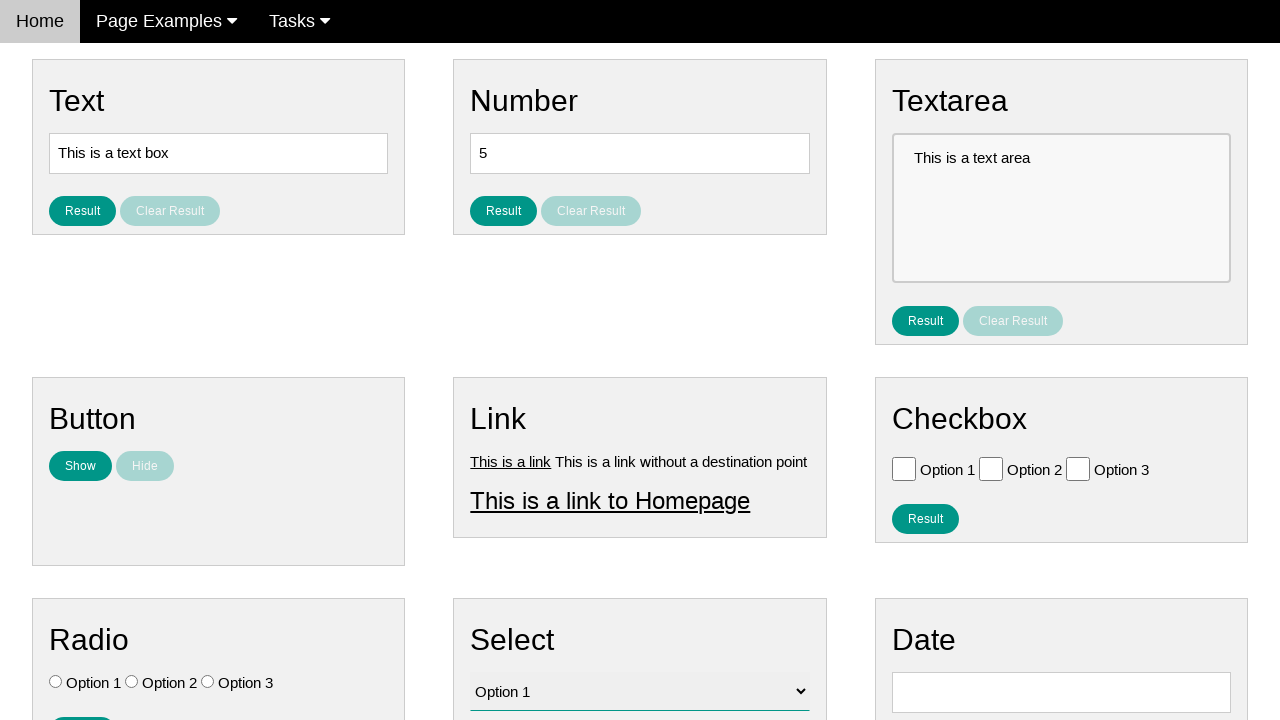

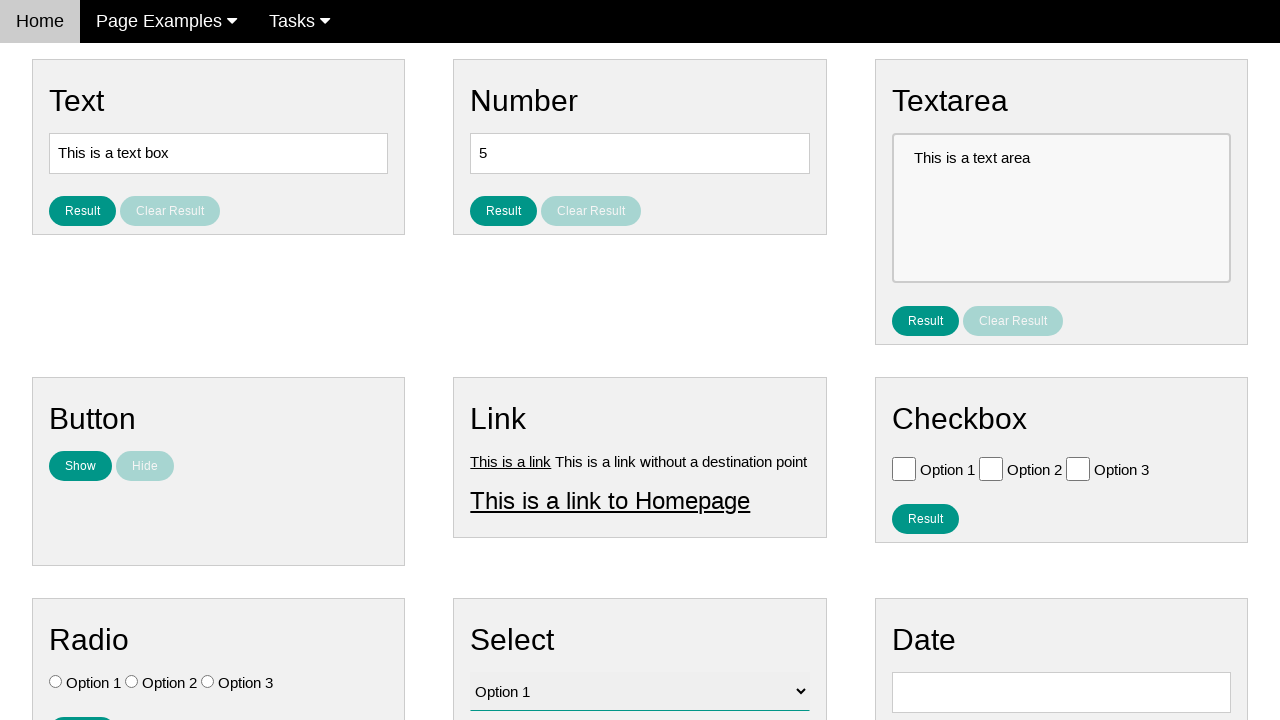